Fills out the WSO (Wilcox Solar Observatory) harmonic coefficient request form with user details, Carrington rotation number, and order parameters, then submits the form.

Starting URL: http://wso.stanford.edu/forms/prgs.html

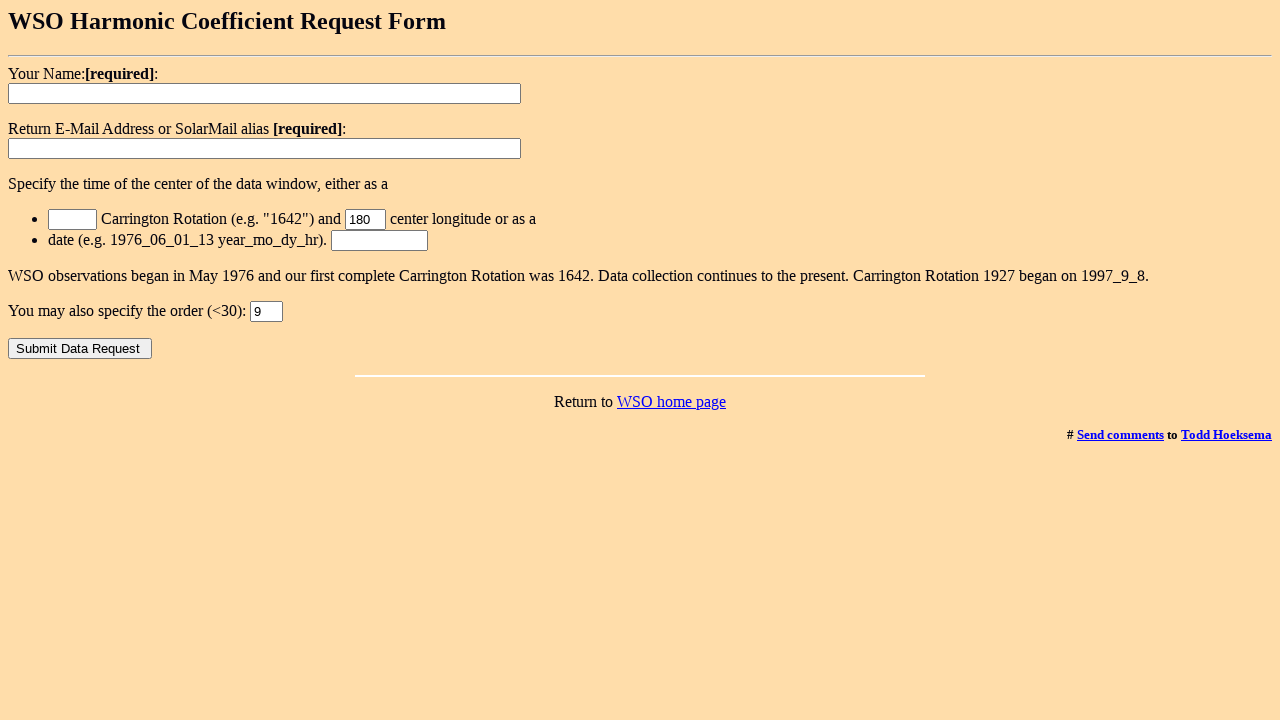

Filled username field with 'Dr. James Mitchell' on input[name='username']
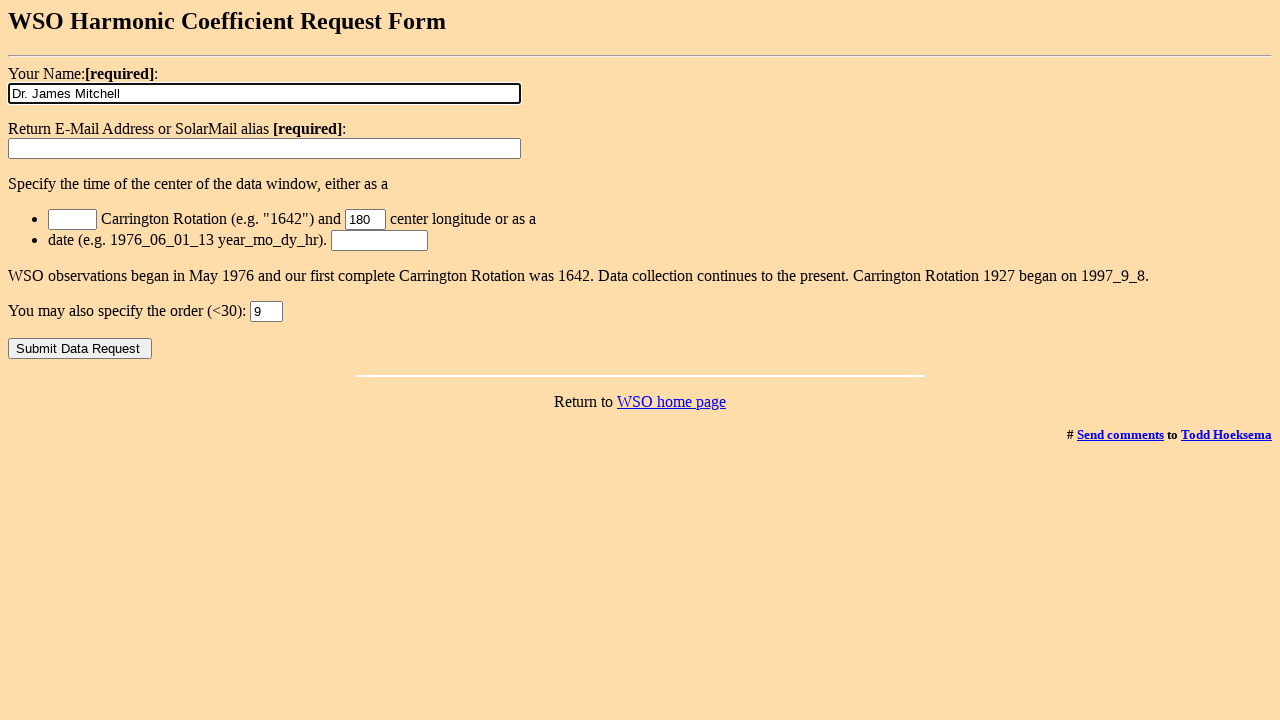

Filled address field with 'solar.research@university.edu' on input[name='address']
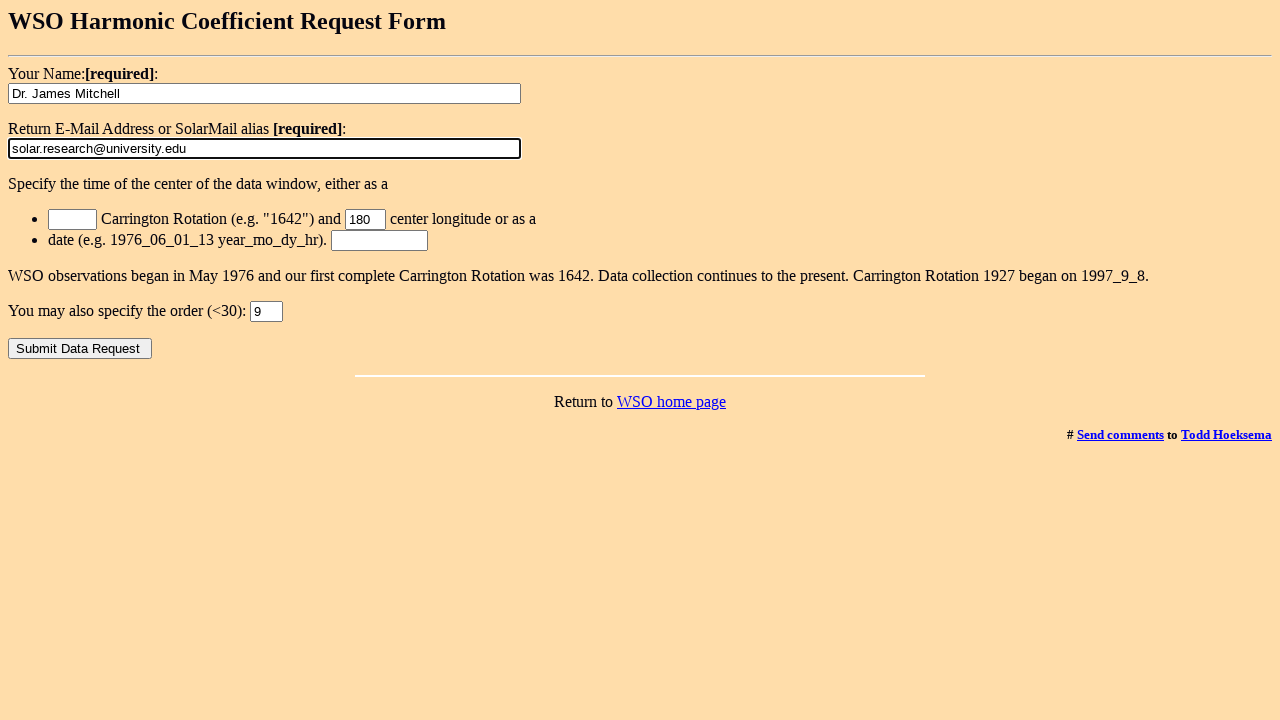

Filled Carrington rotation field with '2275' on input[name='rotation']
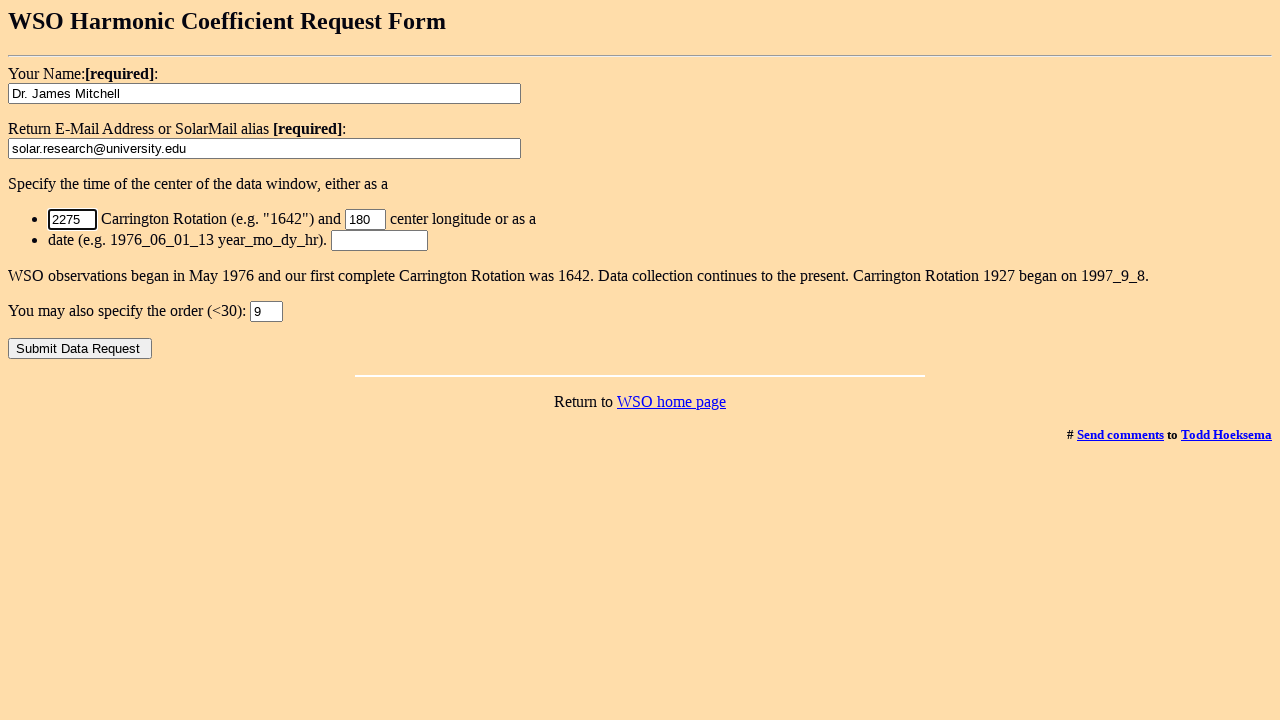

Filled order field with '15' on input[name='order']
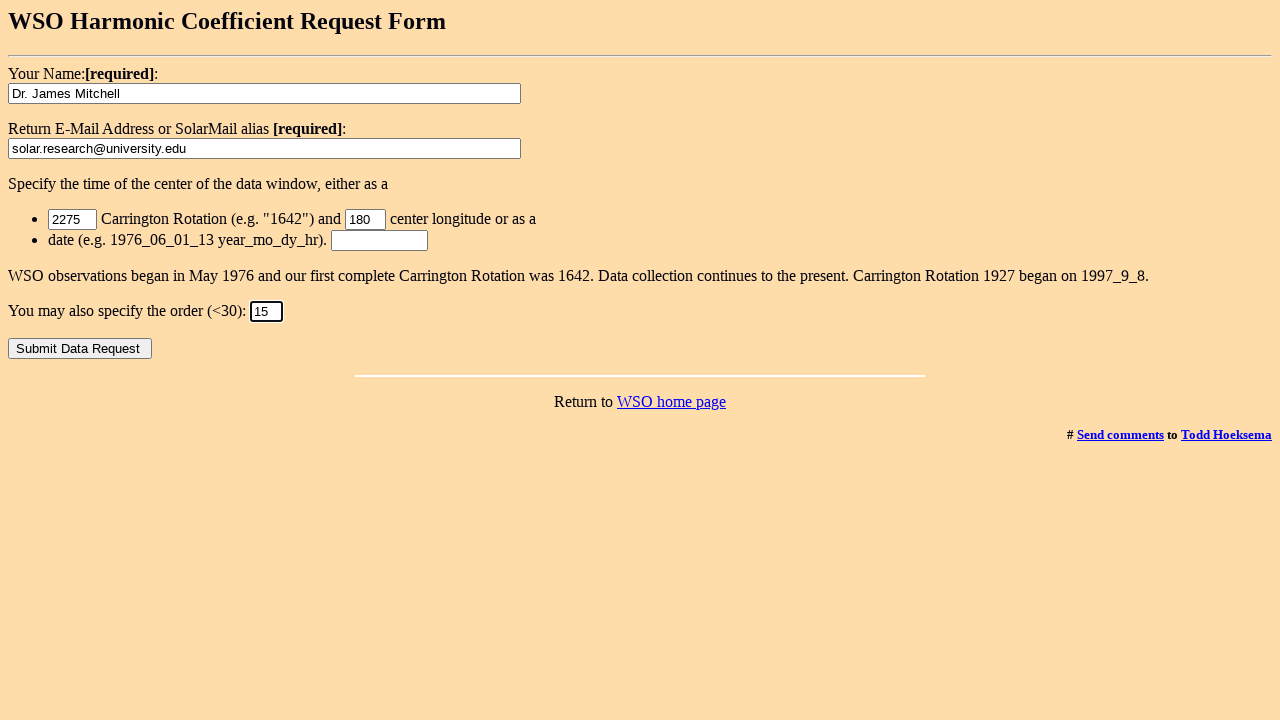

Clicked submit button to submit WSO harmonic coefficient request form at (80, 348) on input[type='submit']
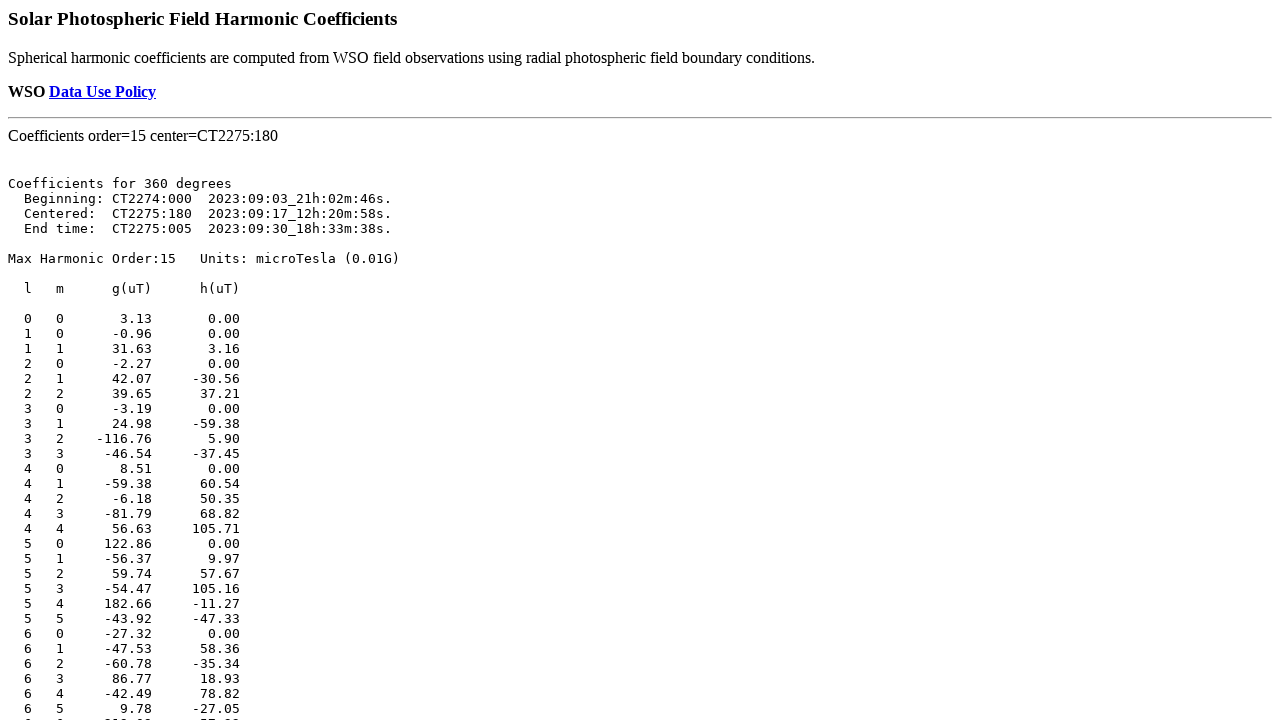

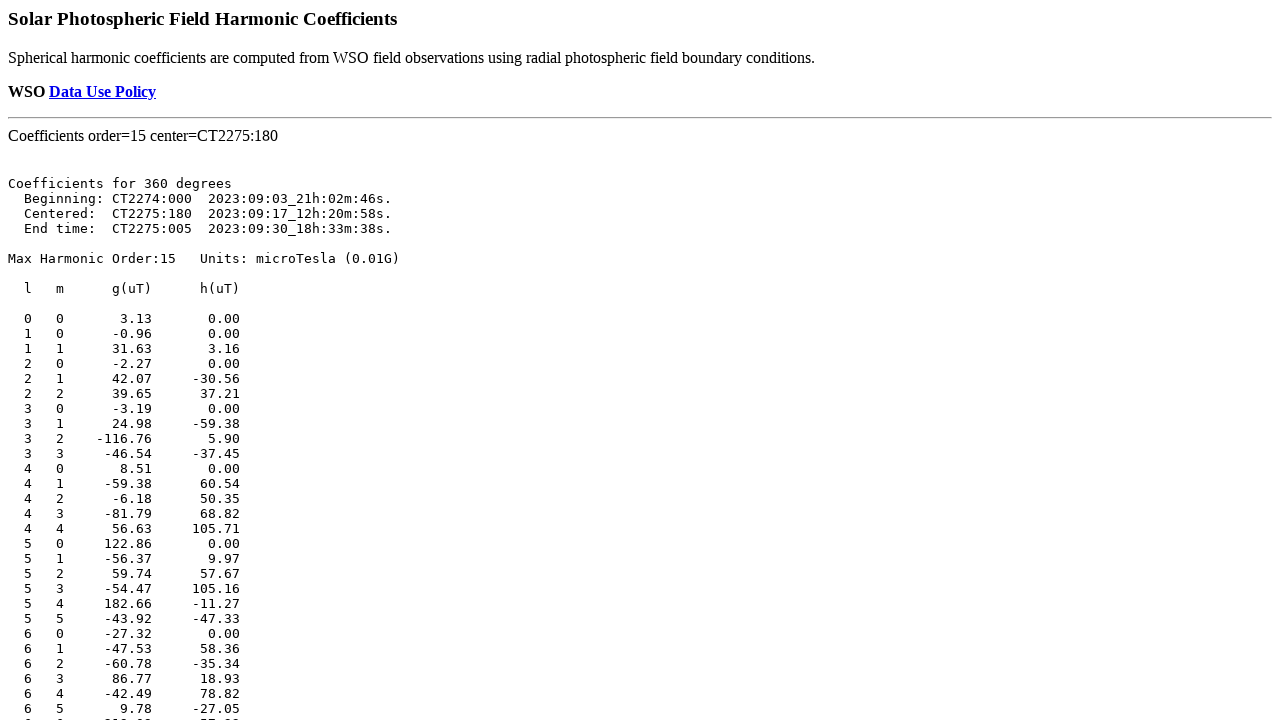